Tests multiple select dropdown functionality by selecting and deselecting various options in a multi-select element

Starting URL: https://institutoweb.com.ar/test/test2/selectmultiple.html

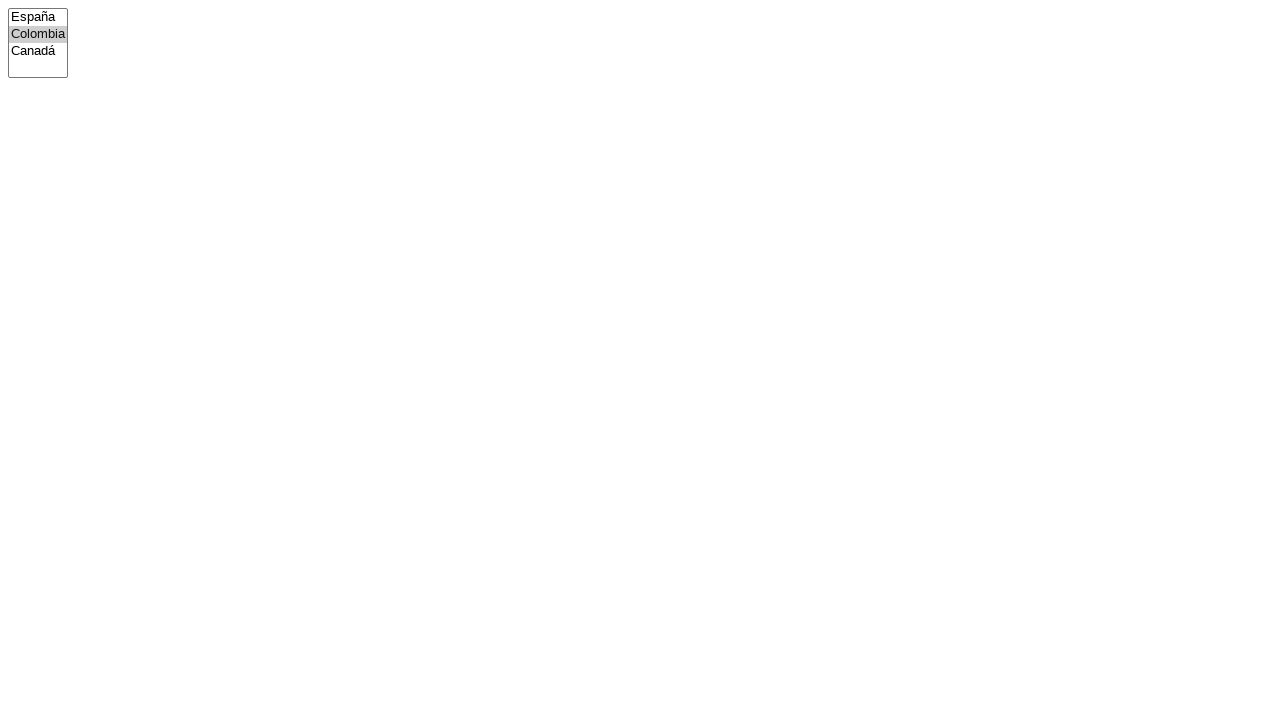

Deselected value2 option from multi-select dropdown
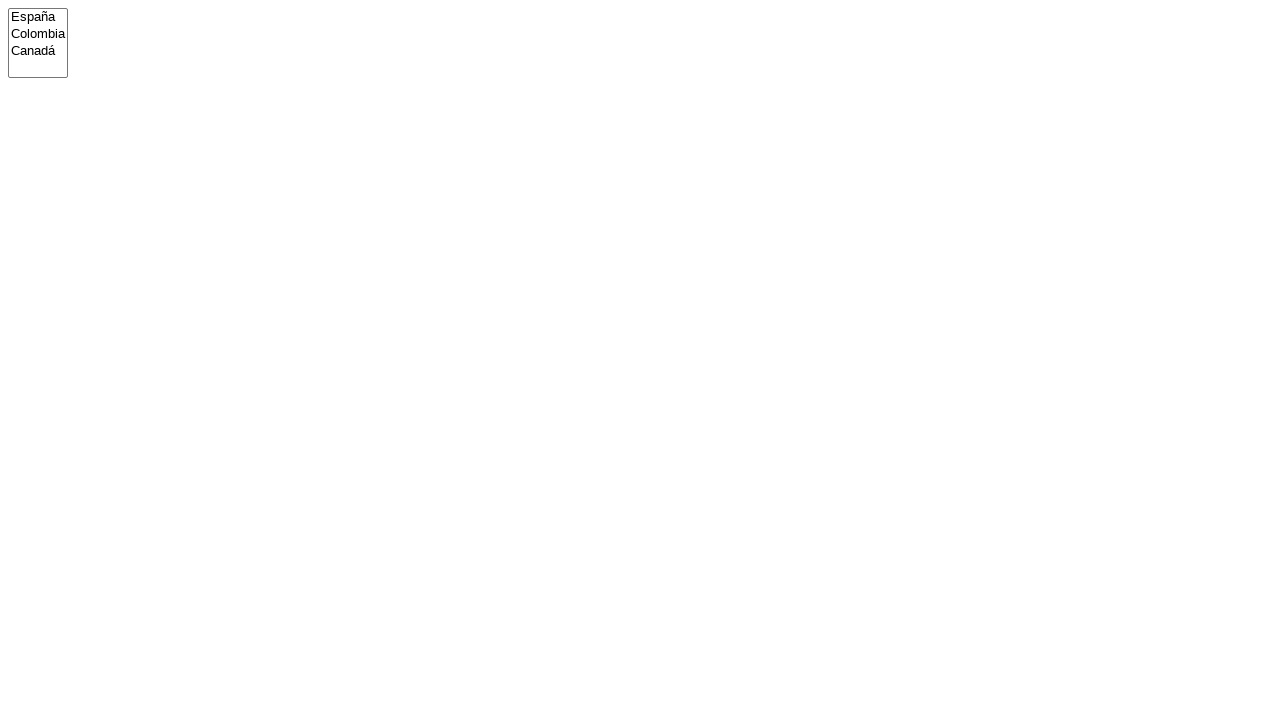

Selected value1 option from multi-select dropdown on #selector
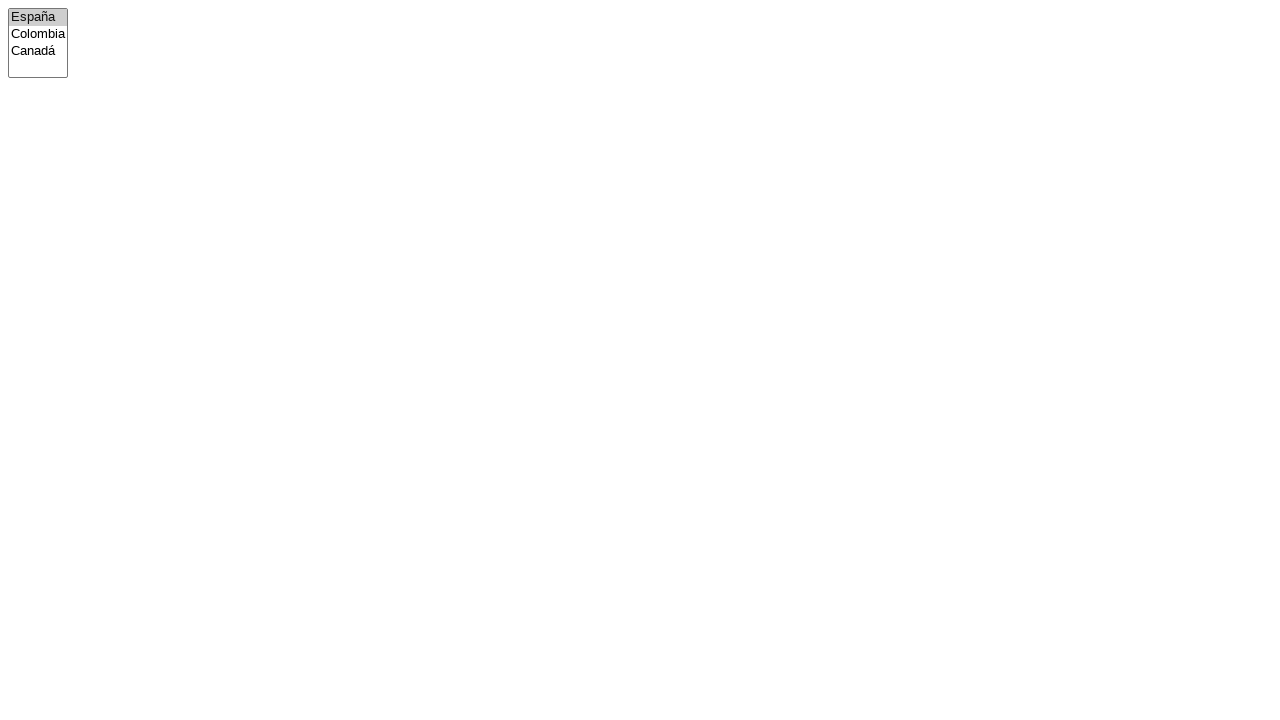

Selected value3 option, now value1 and value3 are selected on #selector
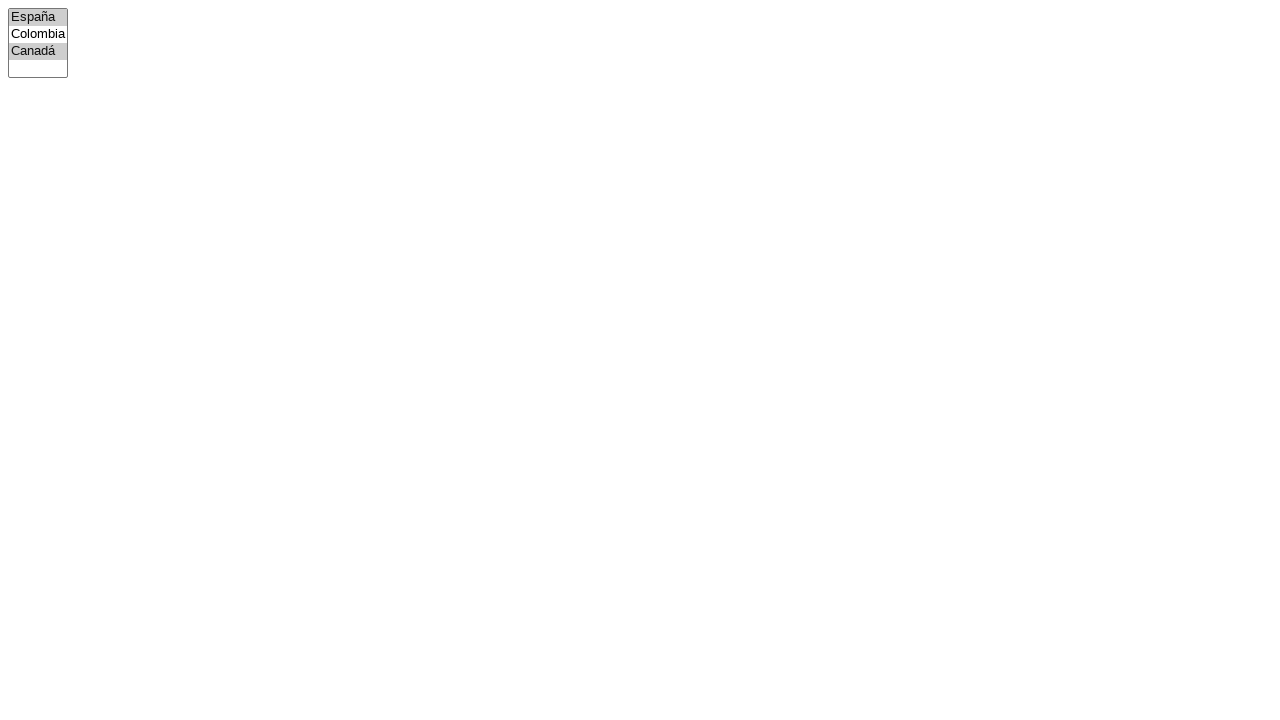

Selected value2 option, now value1, value3, and value2 are all selected on #selector
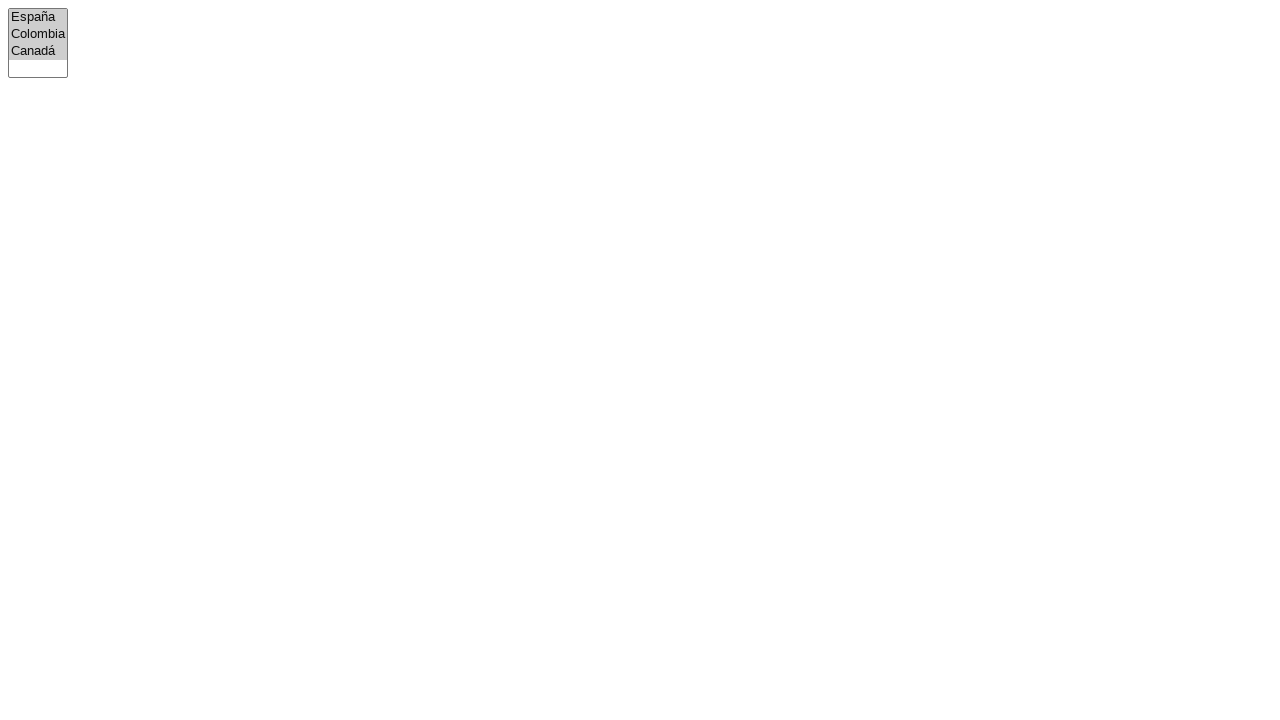

Deselected all options from multi-select dropdown
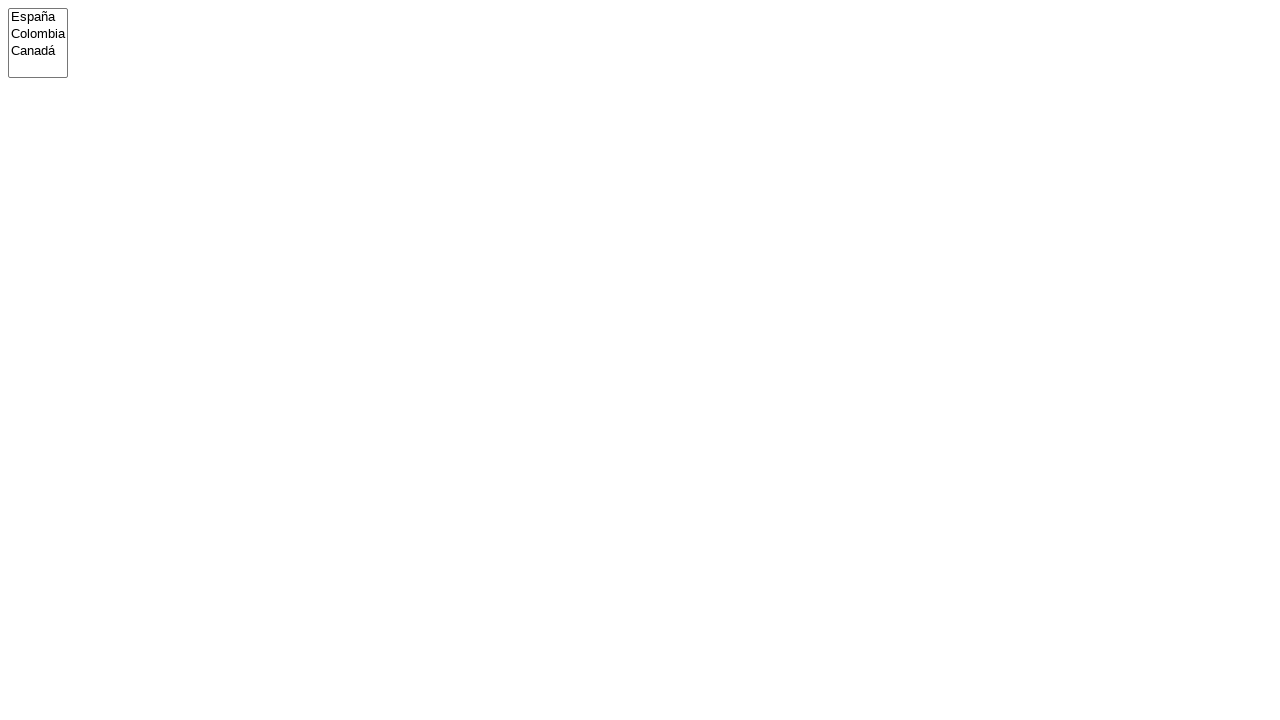

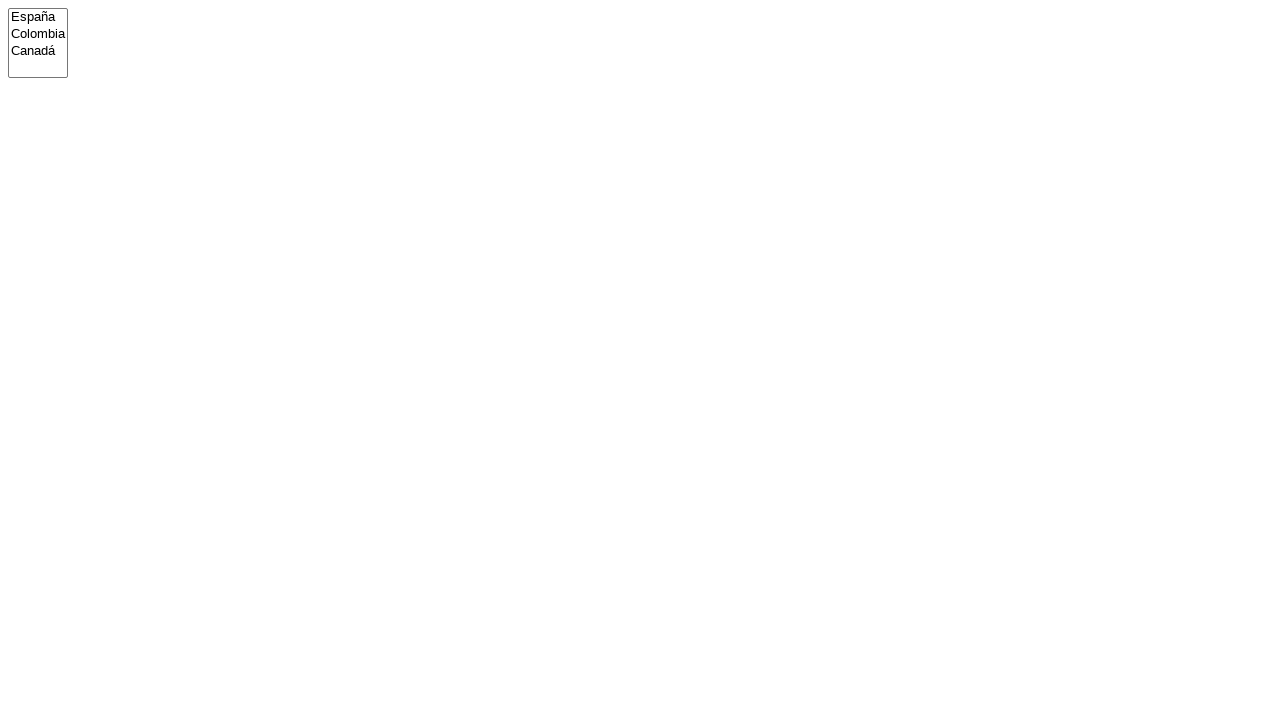